Tests un-marking todo items as complete by unchecking their checkboxes

Starting URL: https://demo.playwright.dev/todomvc

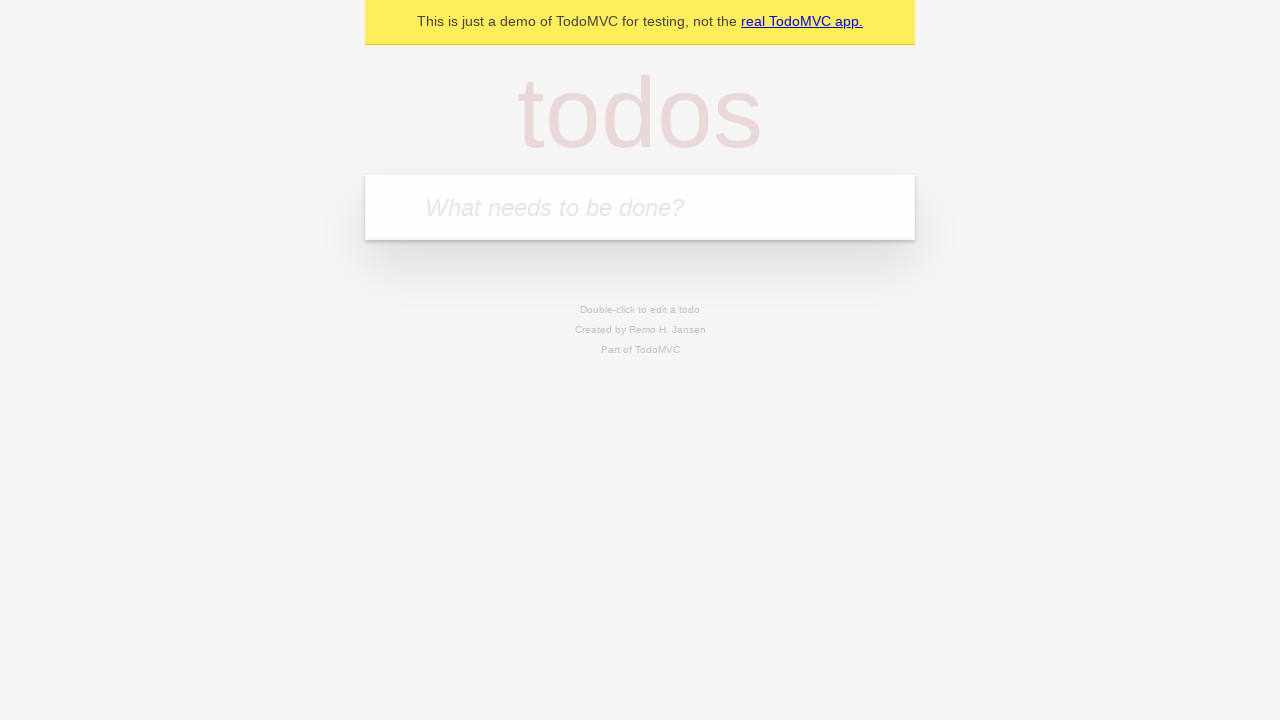

Filled todo input with 'buy some cheese' on internal:attr=[placeholder="What needs to be done?"i]
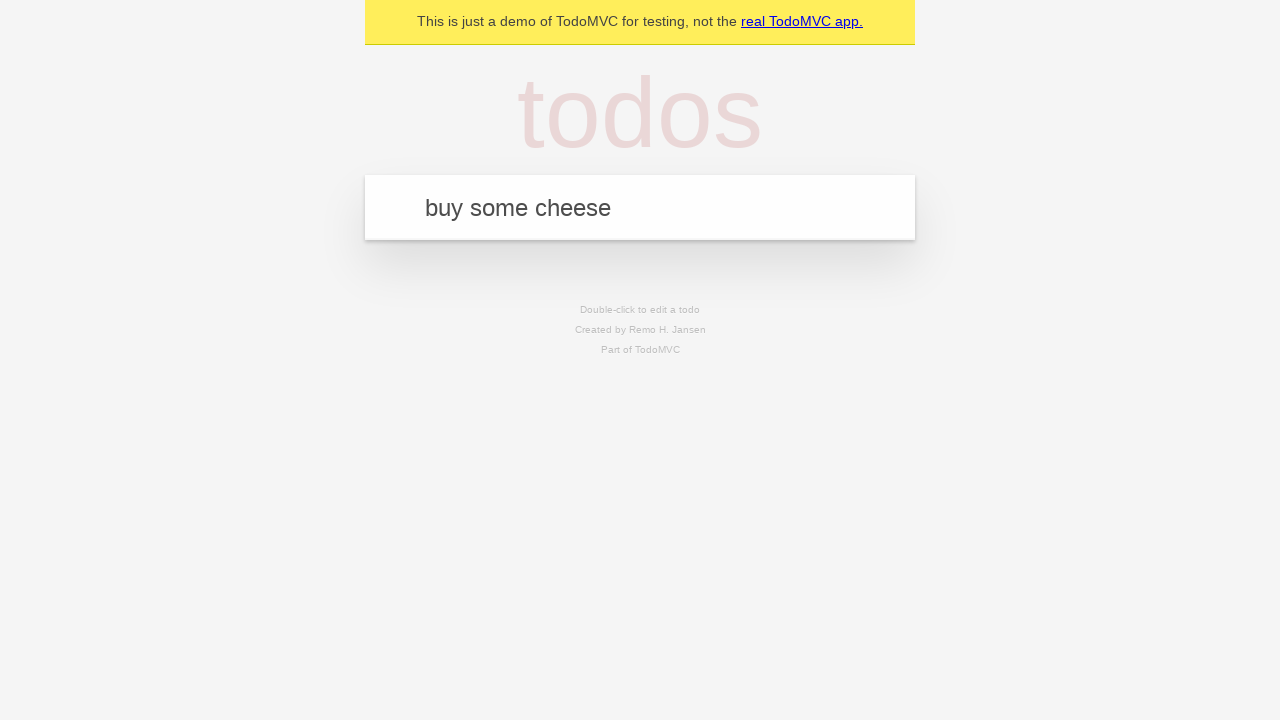

Pressed Enter to create first todo item on internal:attr=[placeholder="What needs to be done?"i]
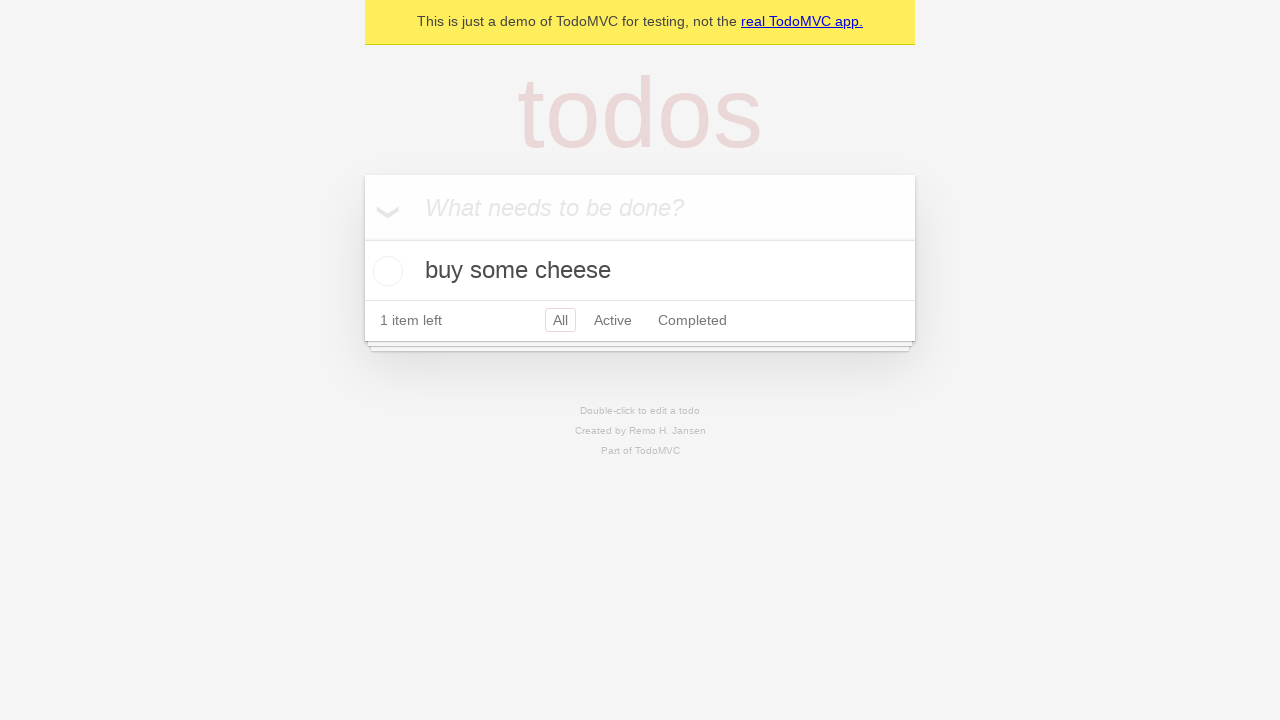

Filled todo input with 'feed the cat' on internal:attr=[placeholder="What needs to be done?"i]
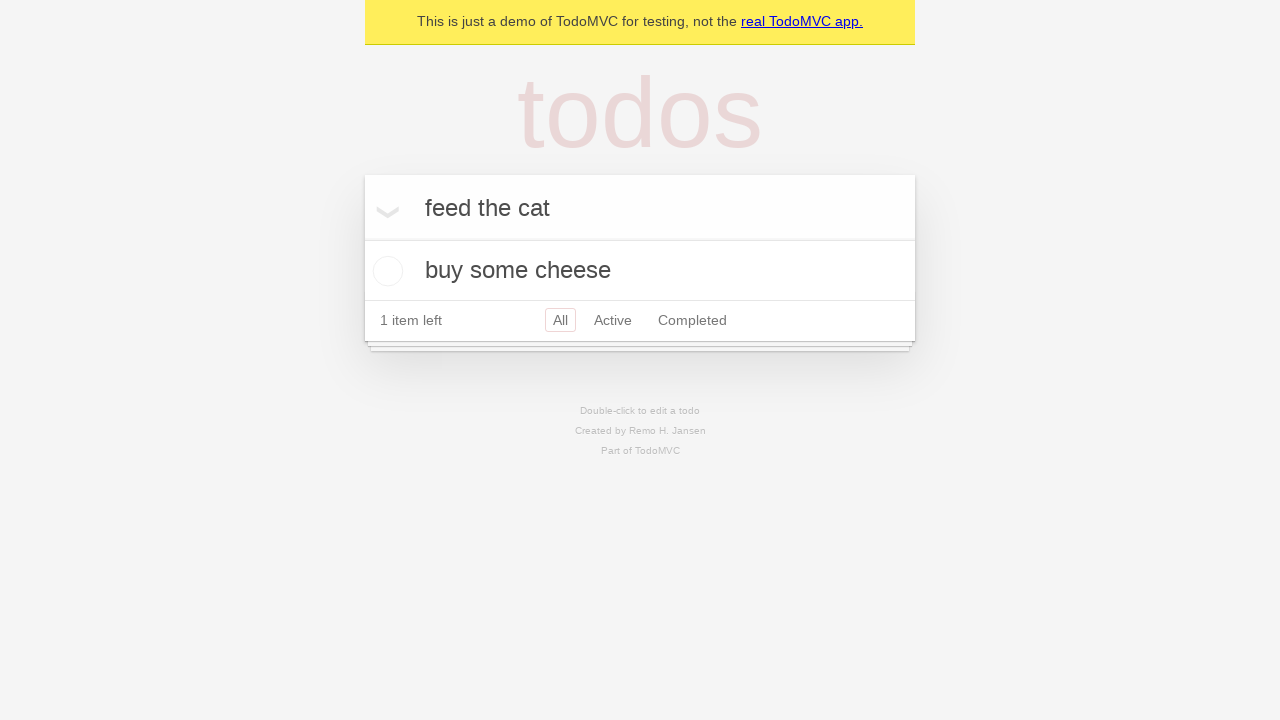

Pressed Enter to create second todo item on internal:attr=[placeholder="What needs to be done?"i]
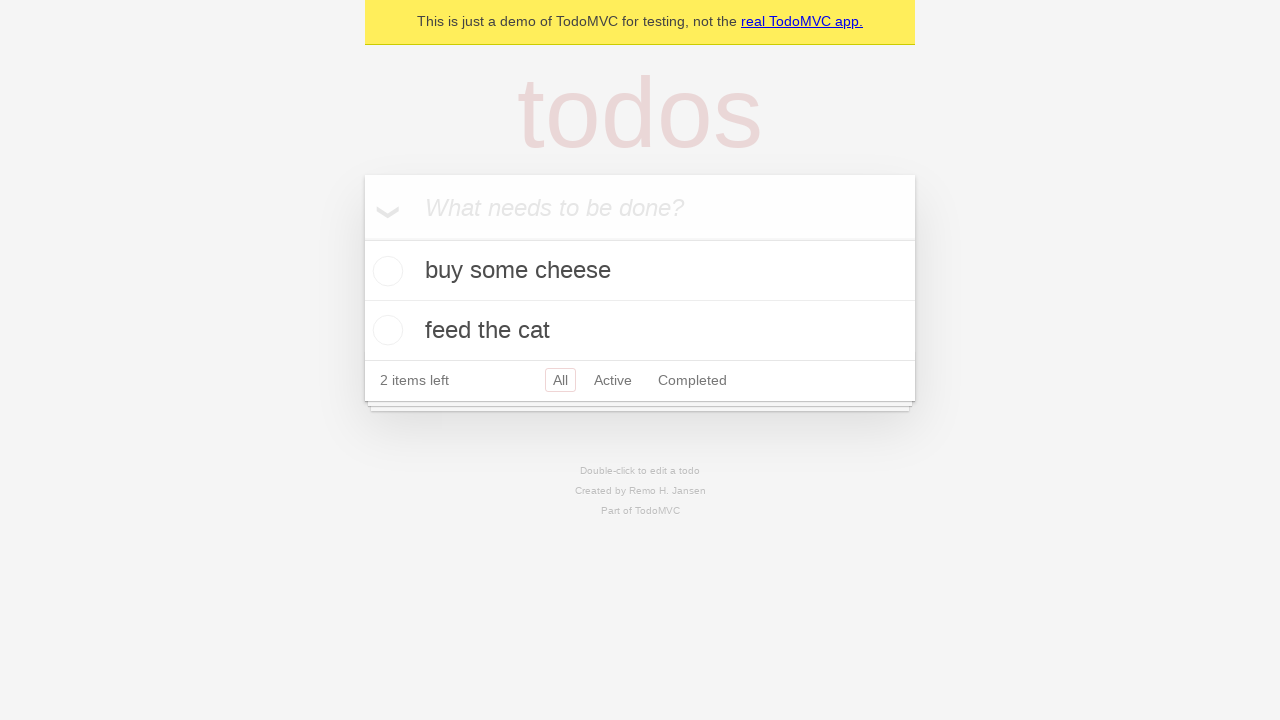

Checked checkbox for first todo item at (385, 271) on internal:testid=[data-testid="todo-item"s] >> nth=0 >> internal:role=checkbox
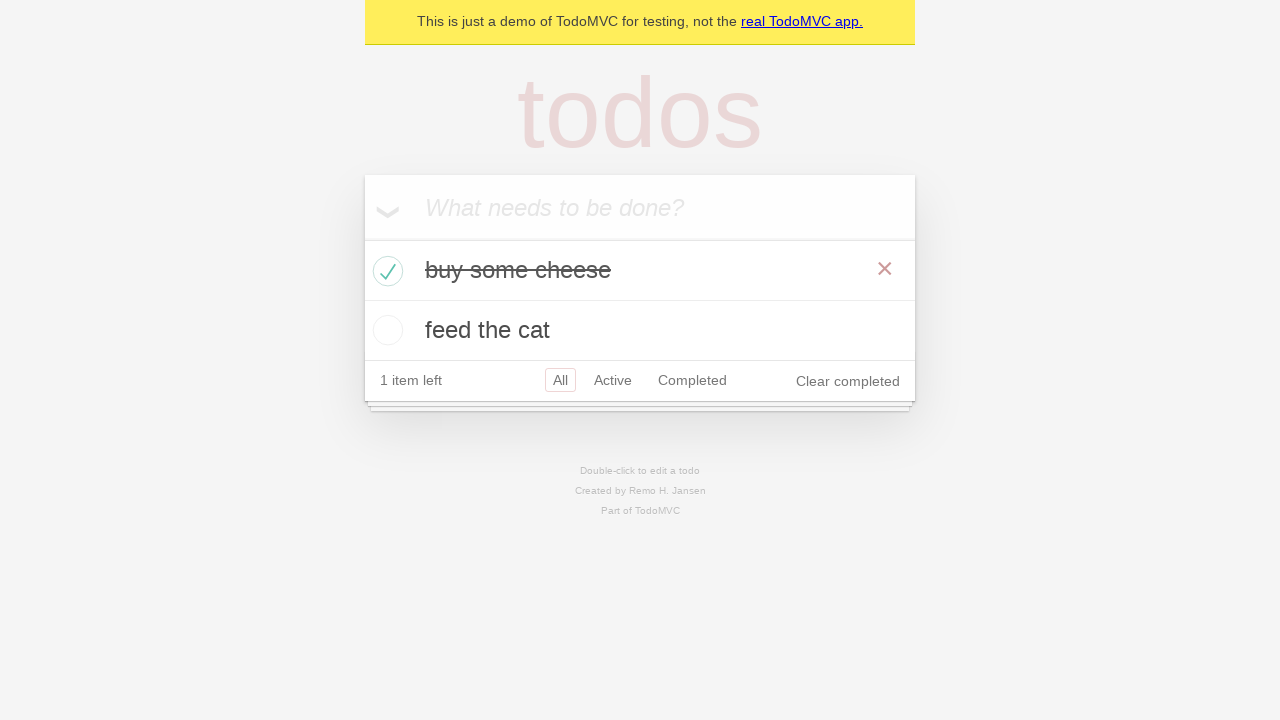

Unchecked checkbox for first todo item to mark as incomplete at (385, 271) on internal:testid=[data-testid="todo-item"s] >> nth=0 >> internal:role=checkbox
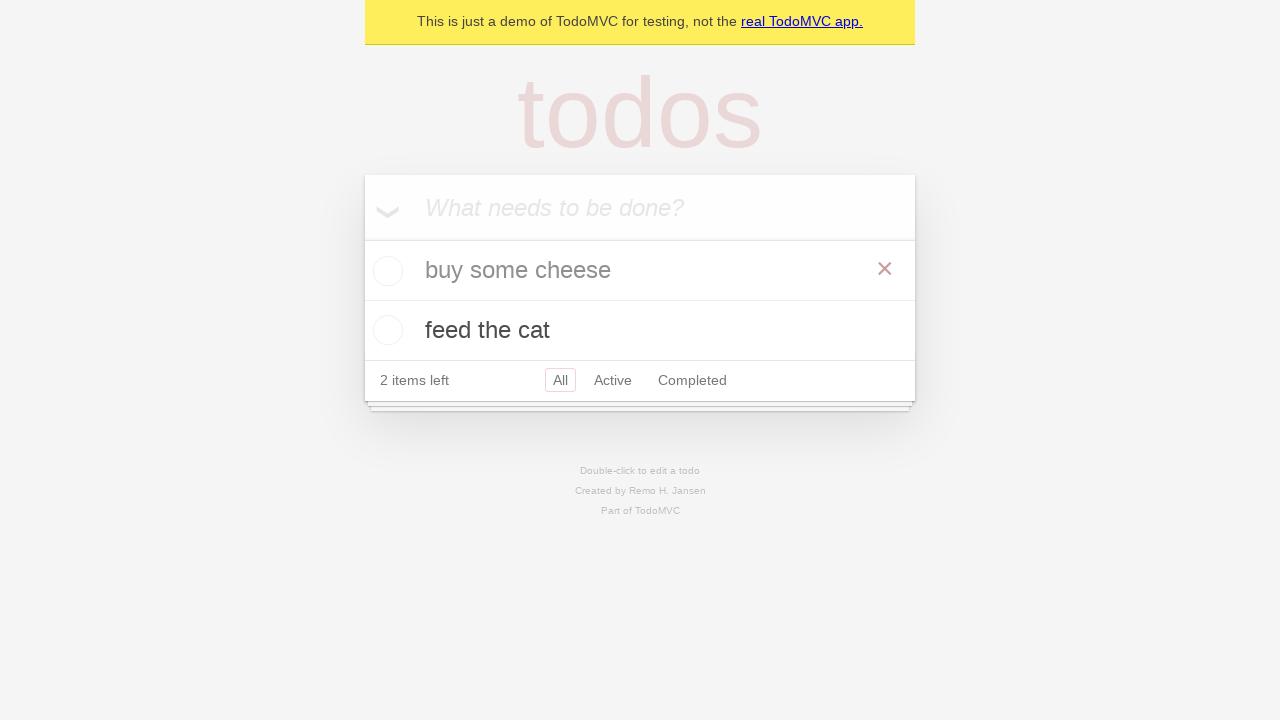

Verified todo item is present and uncompleted
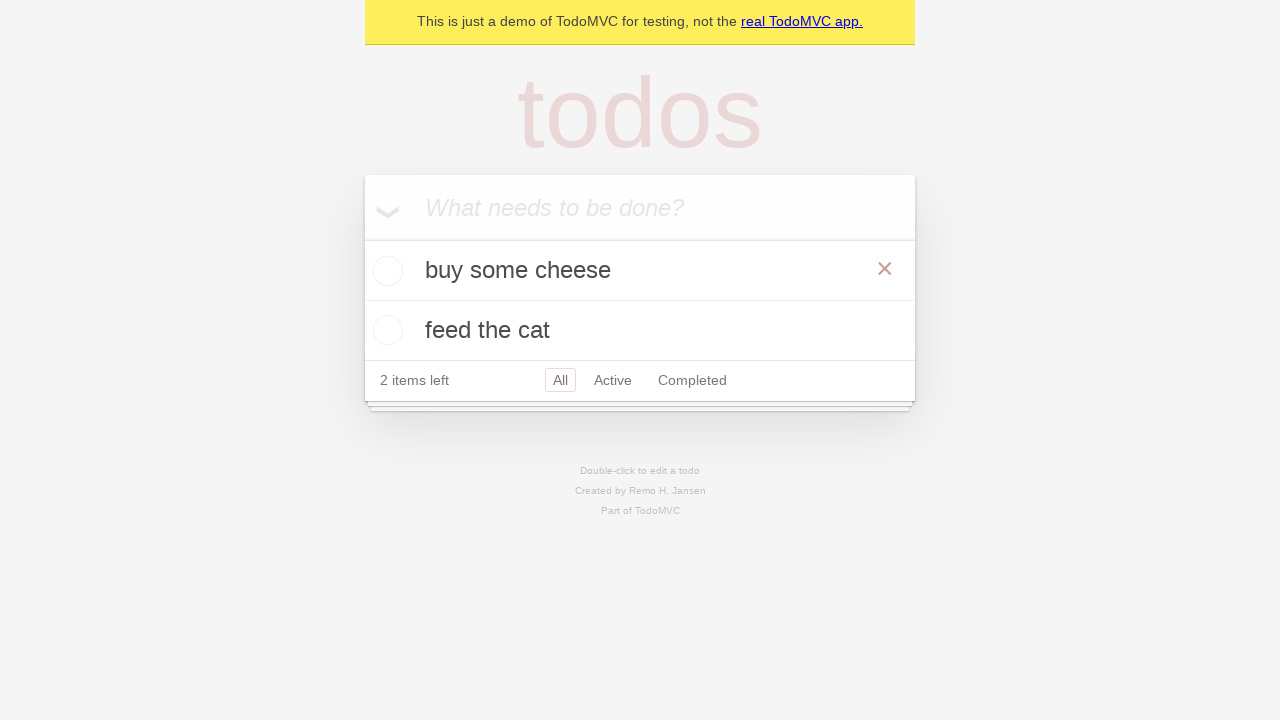

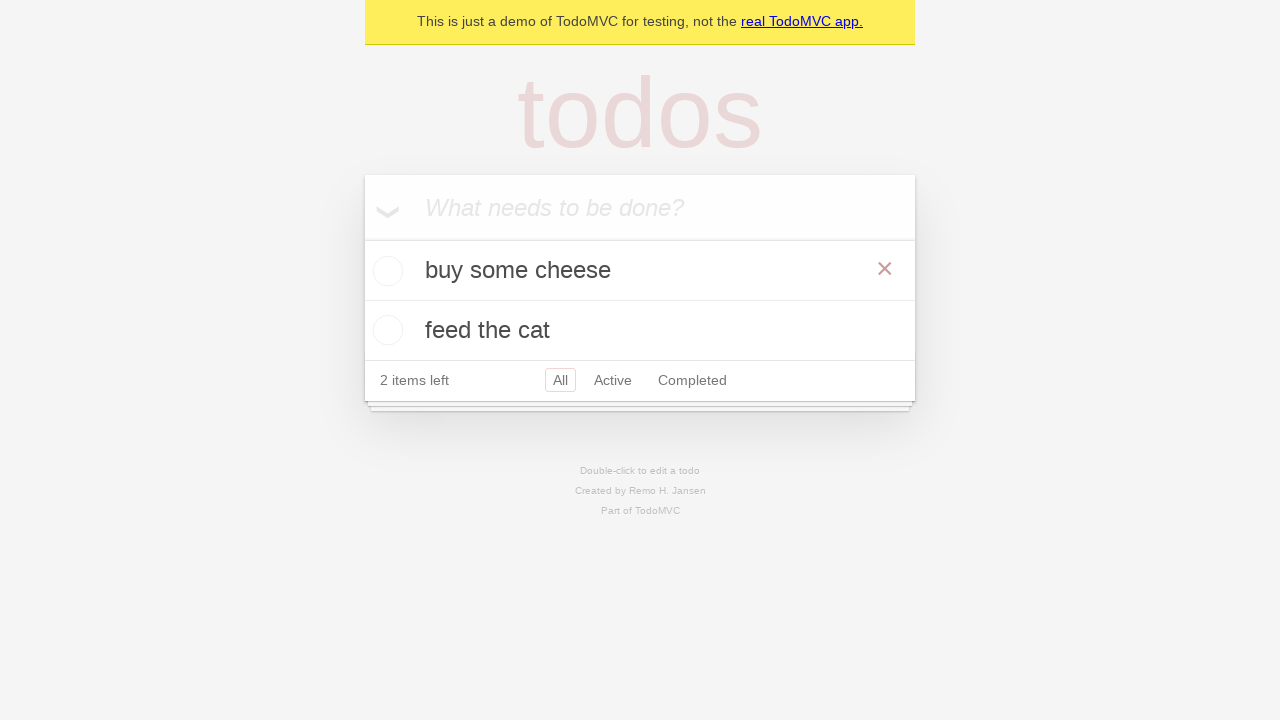